Tests that entering a username without password and submitting shows password required error (parameterized test with problem_user)

Starting URL: https://www.saucedemo.com/

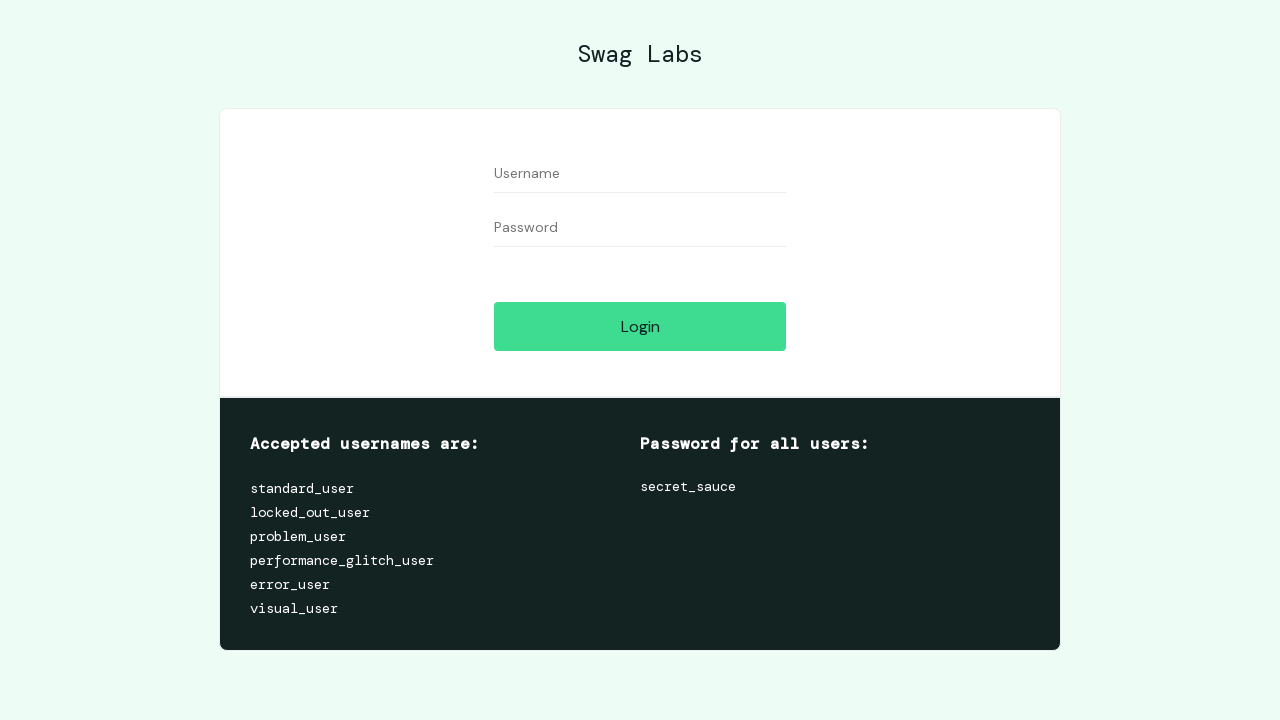

Username input field loaded
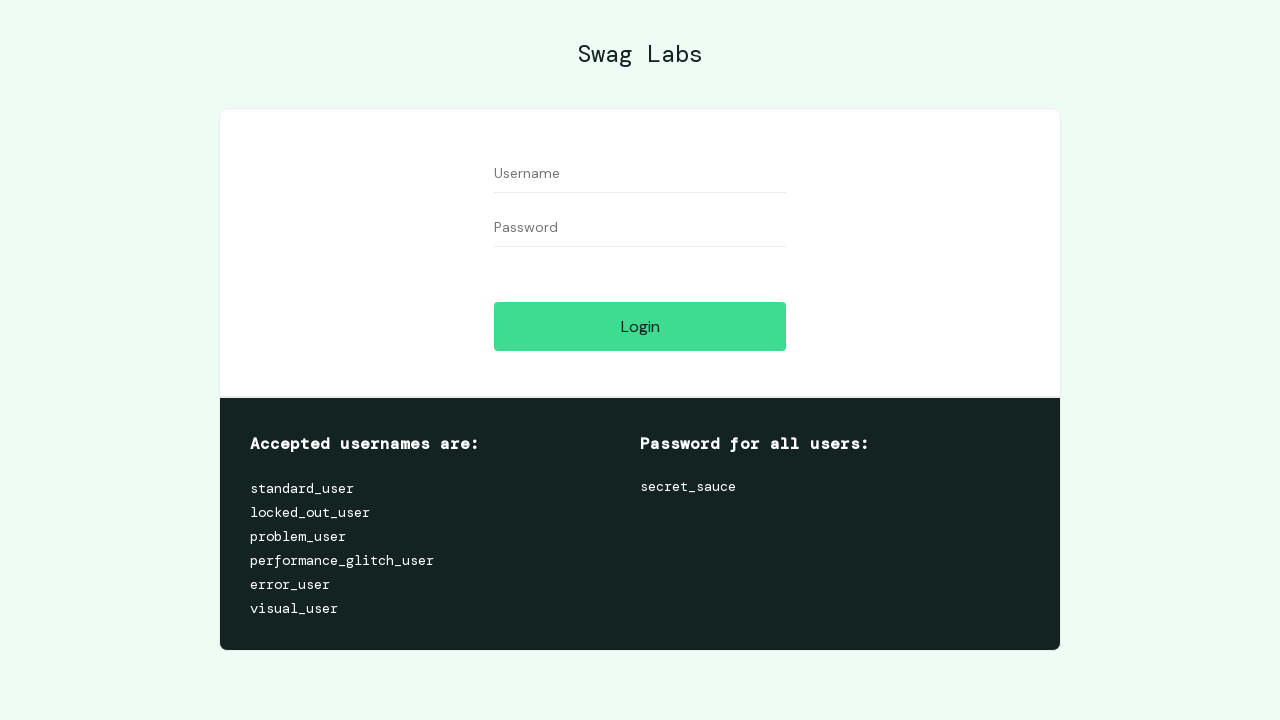

Filled username field with 'problem_user' on #user-name
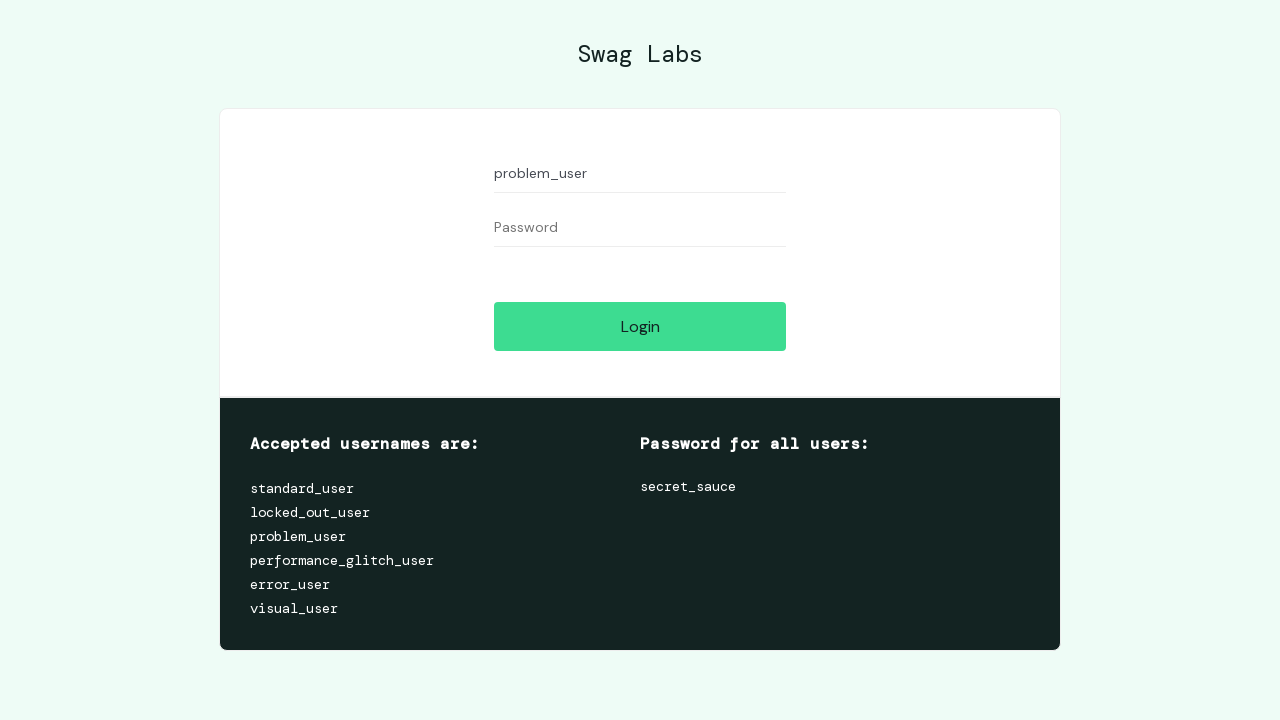

Login button is visible
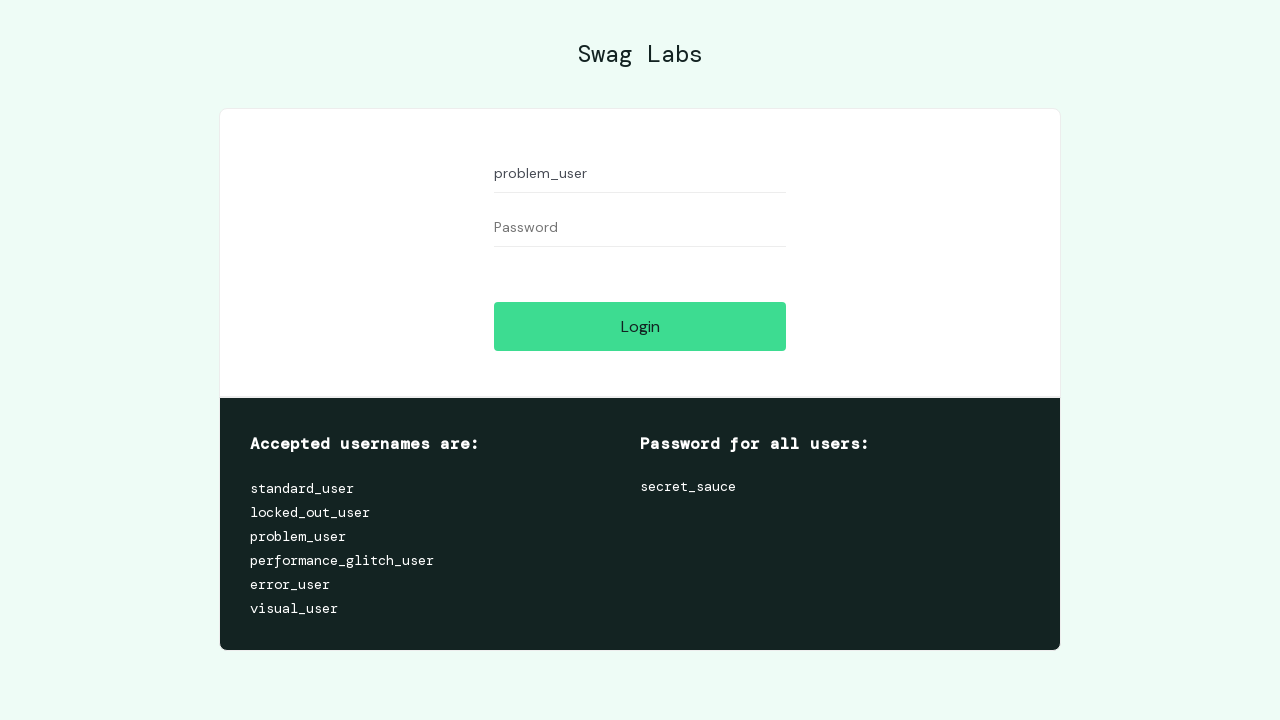

Clicked login button without entering password at (640, 326) on #login-button
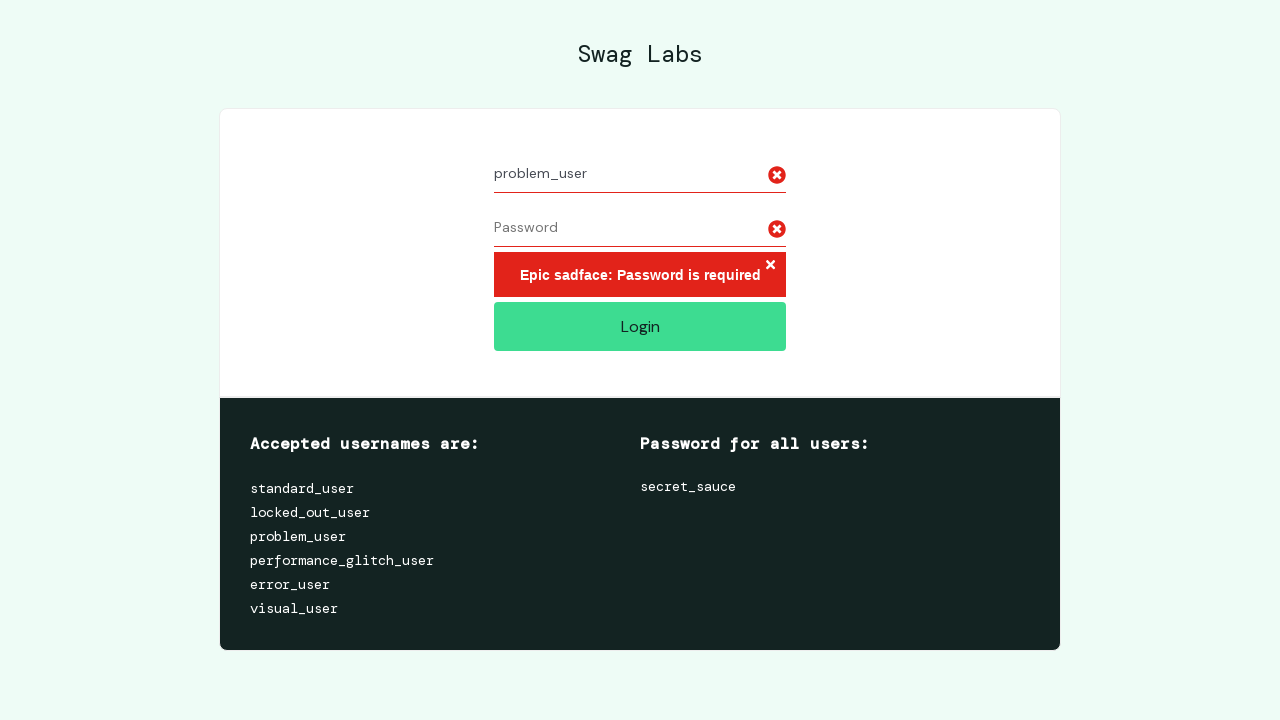

Verified password required error message displayed
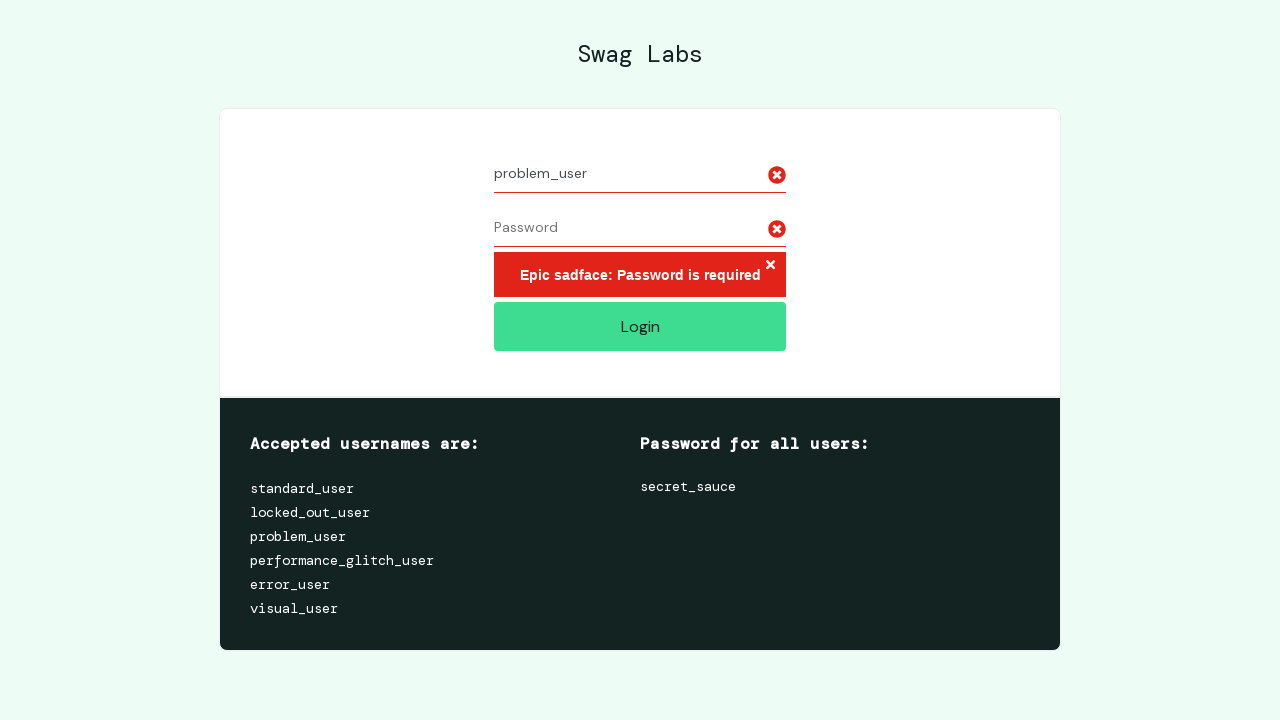

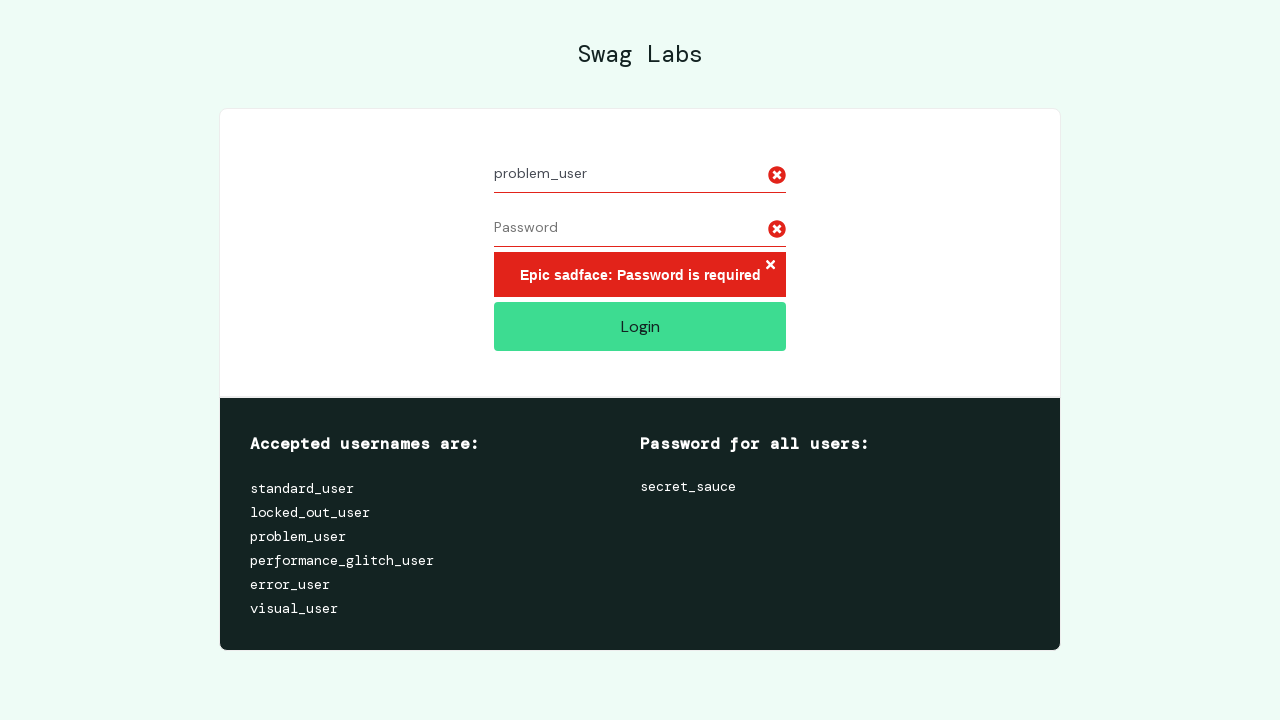